Tests JavaScript confirmation alert handling by clicking a button to trigger the alert, accepting it, and verifying the result message displays "You clicked: Ok"

Starting URL: http://the-internet.herokuapp.com/javascript_alerts

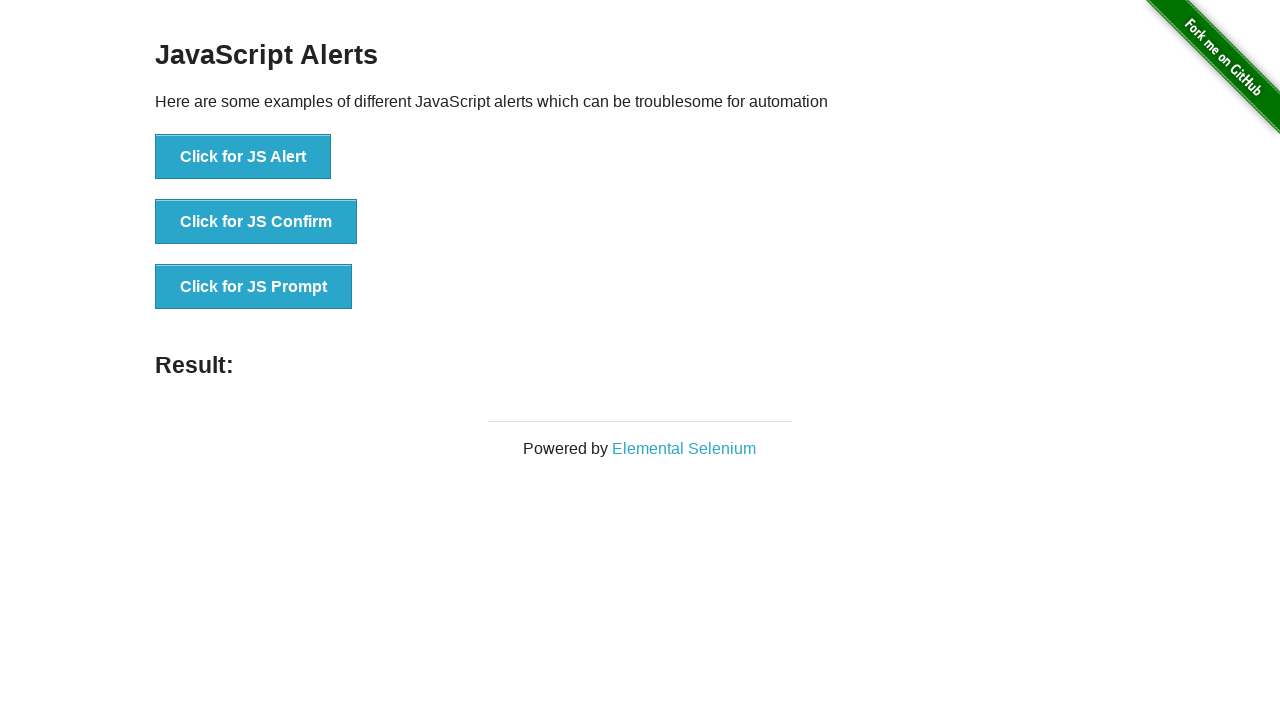

Set up dialog handler to accept confirmation alerts
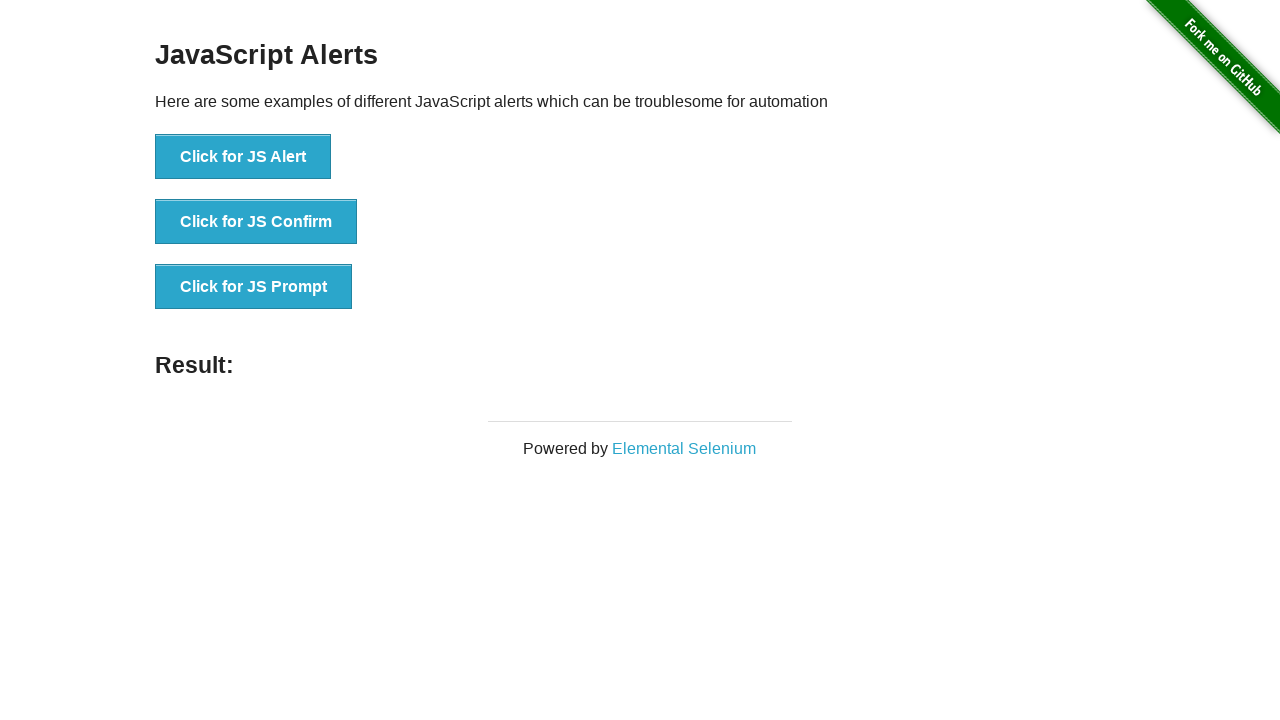

Clicked the second button to trigger JavaScript confirmation alert at (256, 222) on button >> nth=1
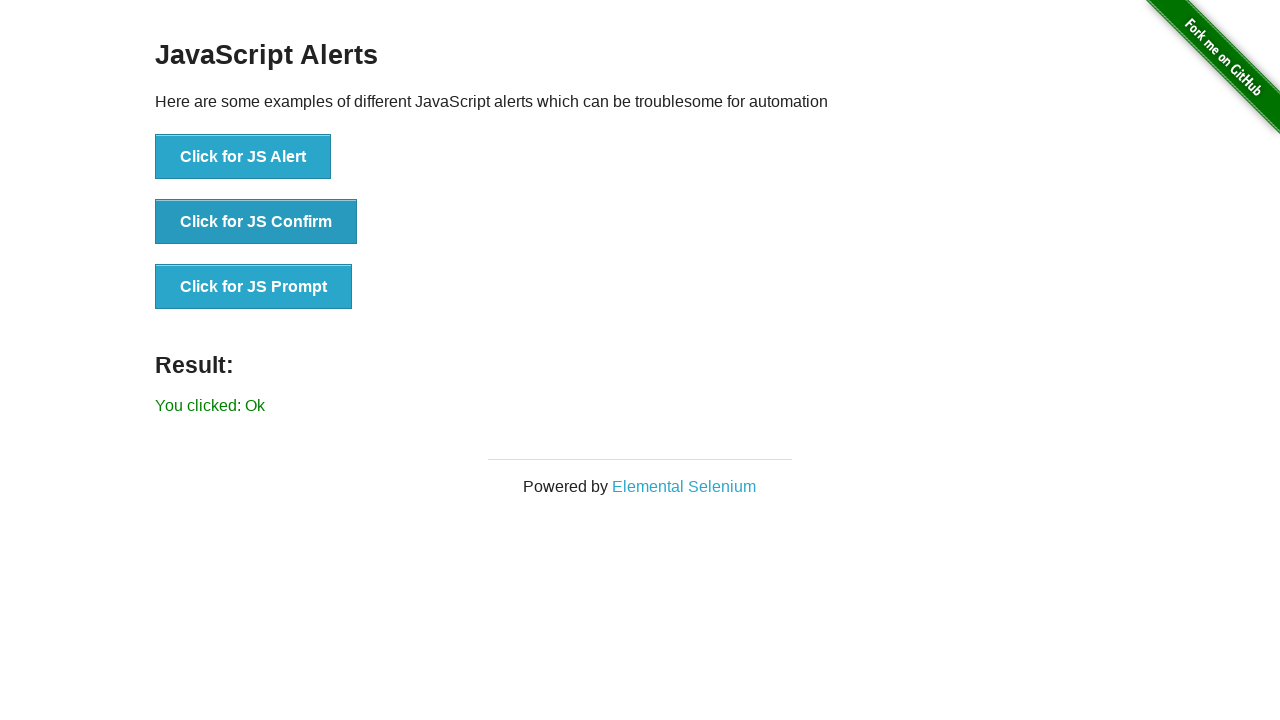

Waited for result element to appear
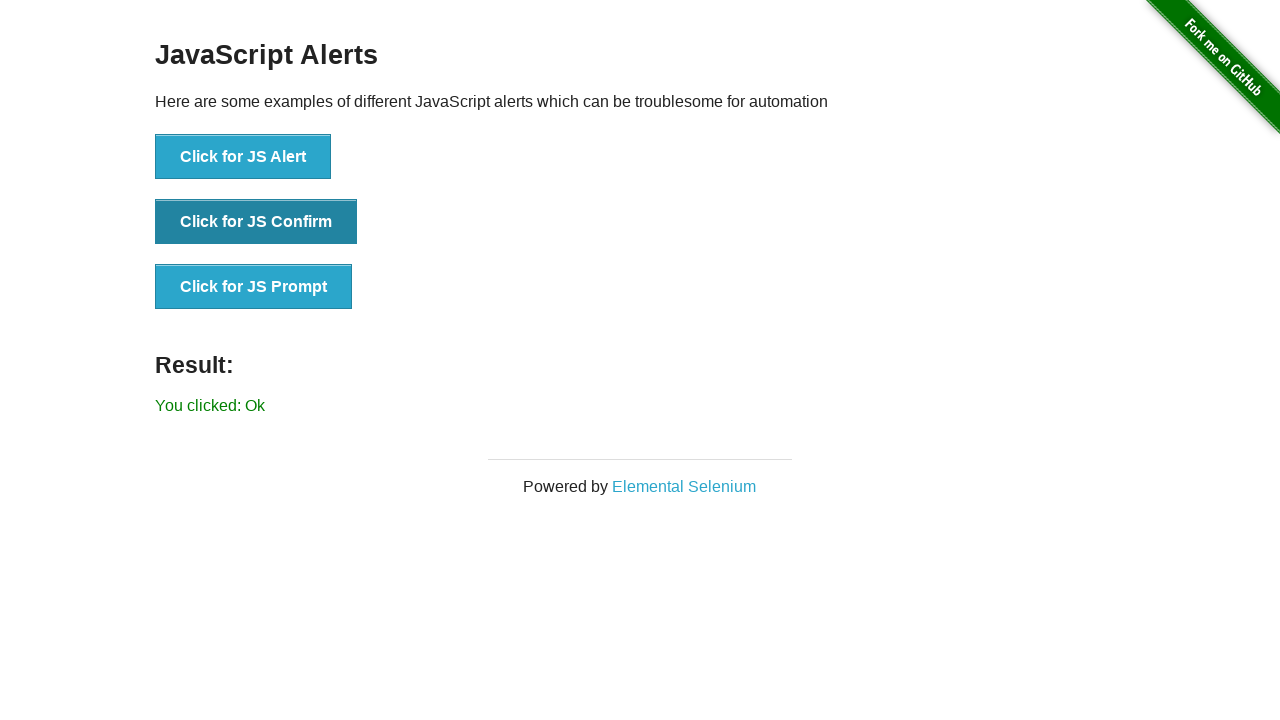

Retrieved result text: 'You clicked: Ok'
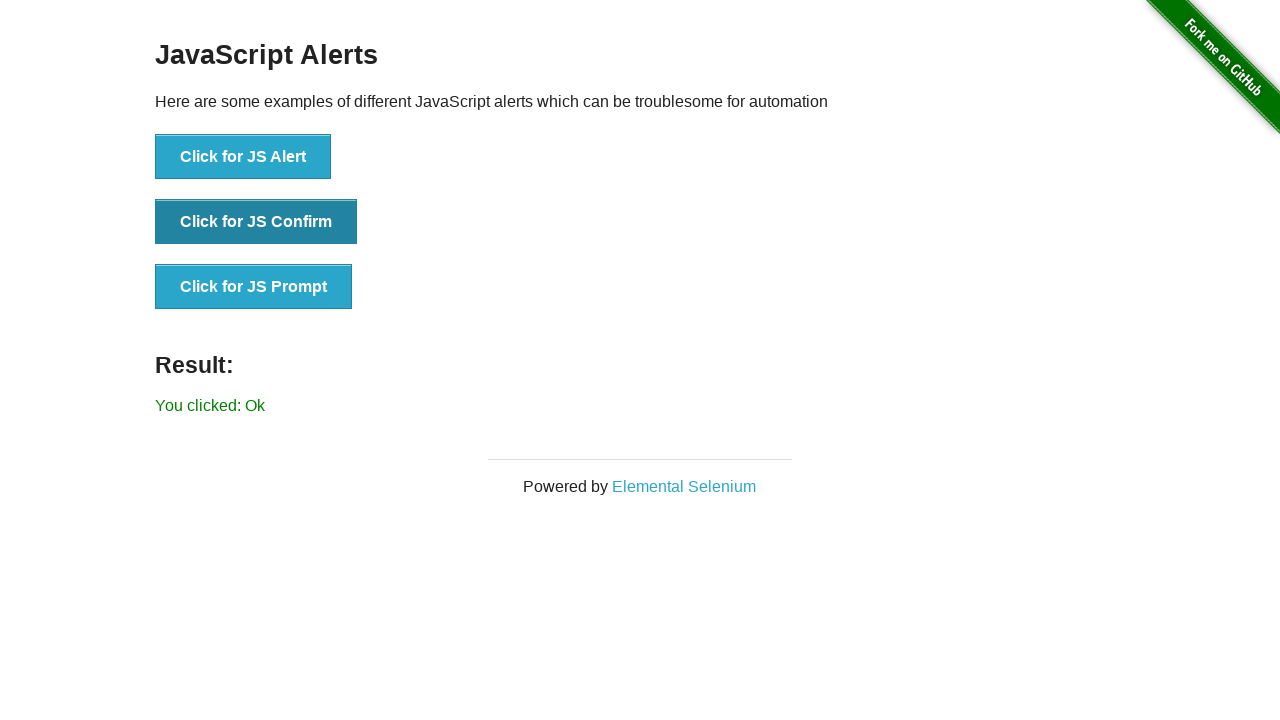

Verified result text matches expected value 'You clicked: Ok'
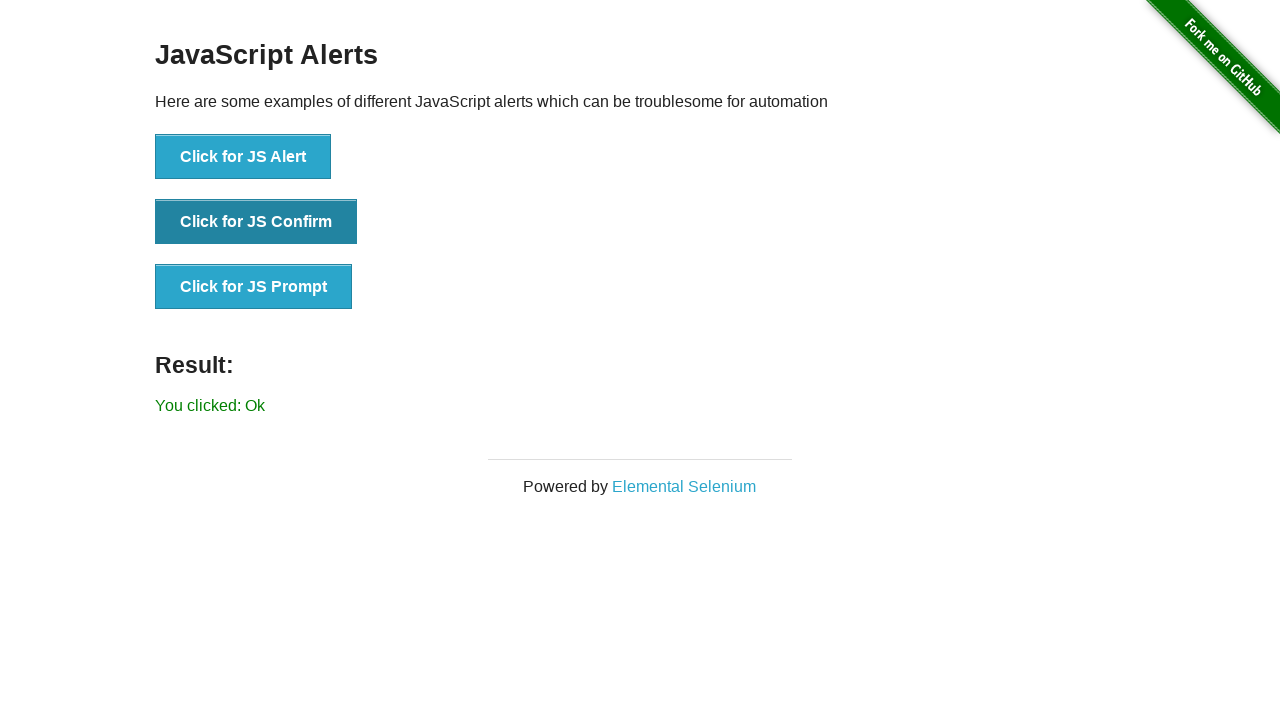

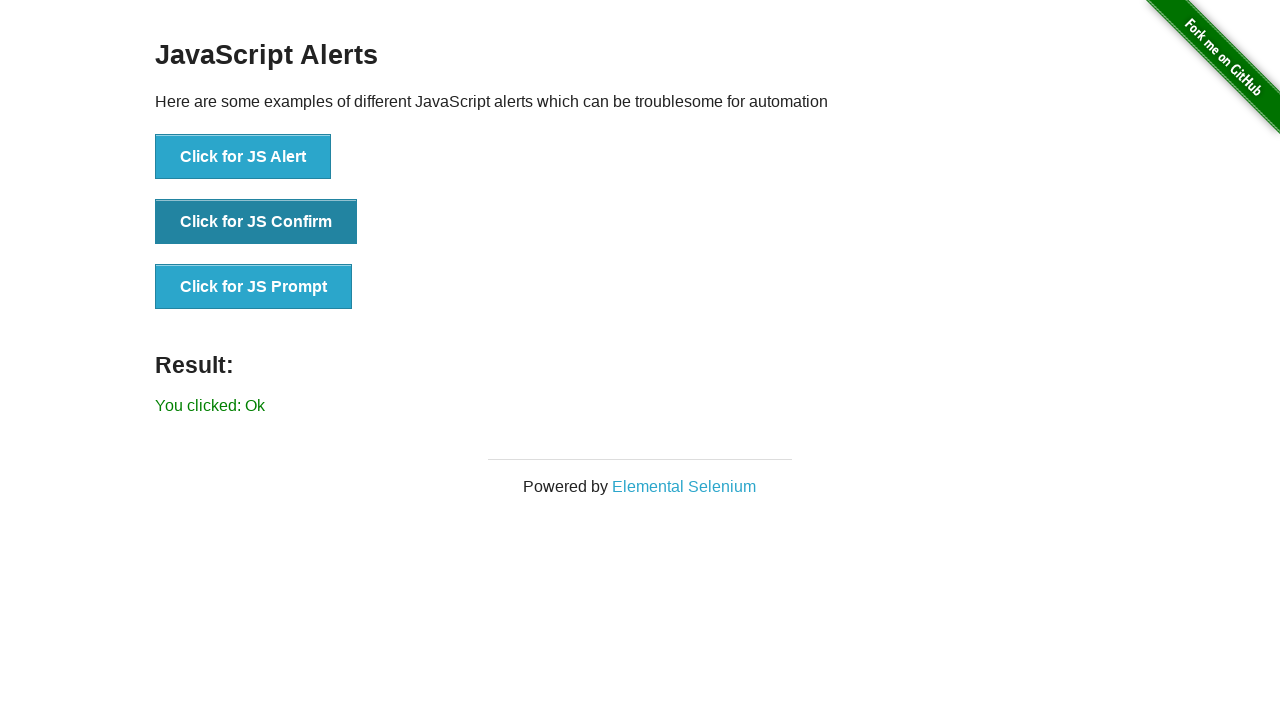